Tests autocomplete/autosuggestion functionality by typing "United" in an input field and selecting "United States (USA)" from the dropdown suggestions that appear.

Starting URL: https://rahulshettyacademy.com/AutomationPractice/

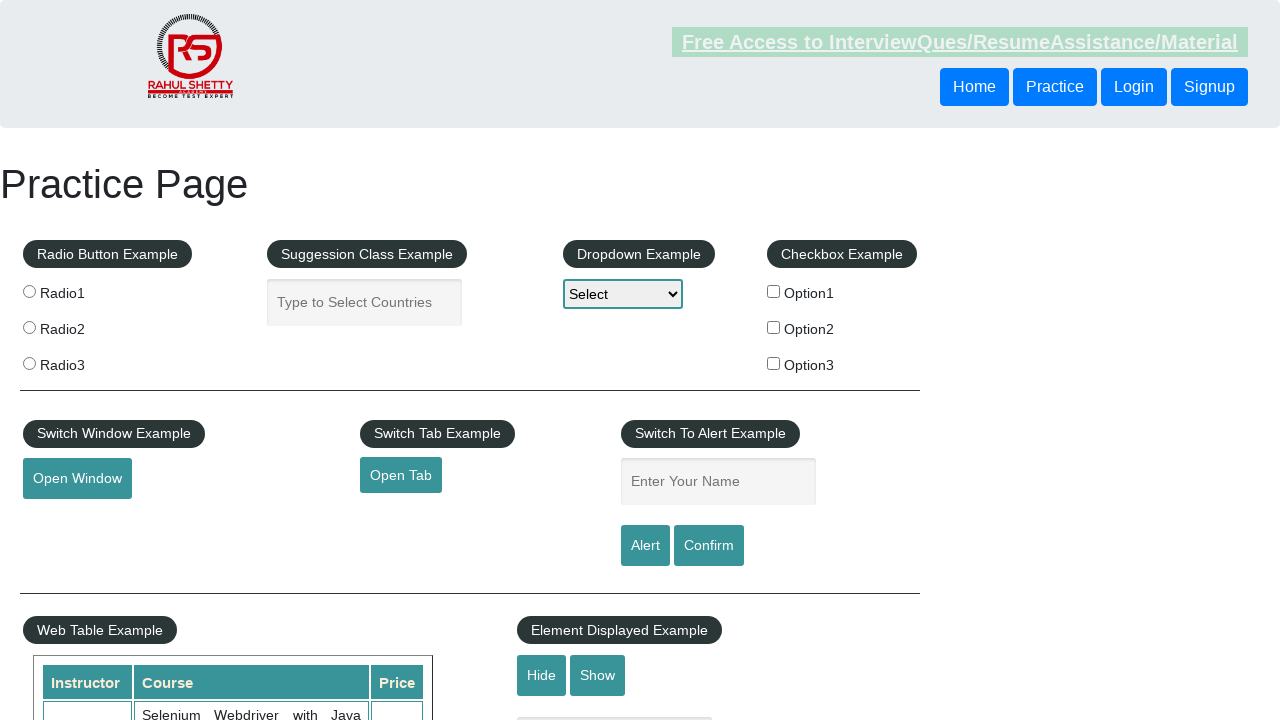

Typed 'United' in the autocomplete input field on #autocomplete
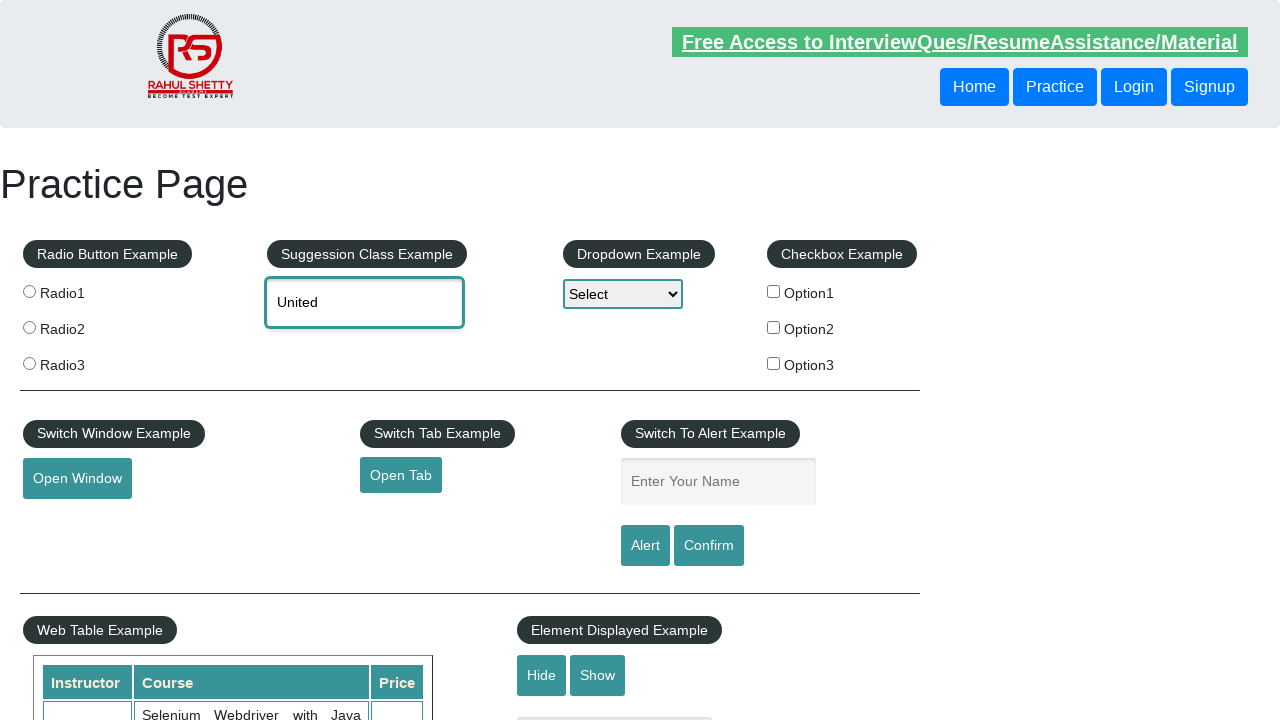

Autocomplete suggestions dropdown appeared
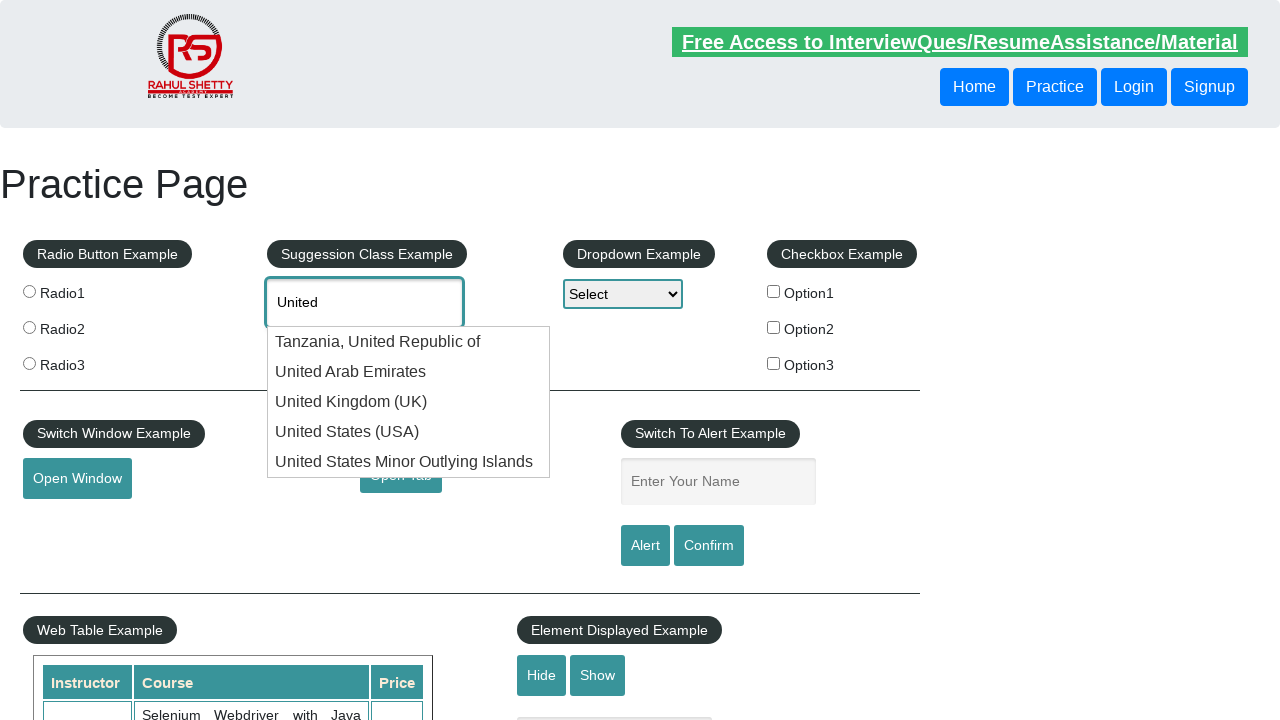

Located all suggestion items in dropdown
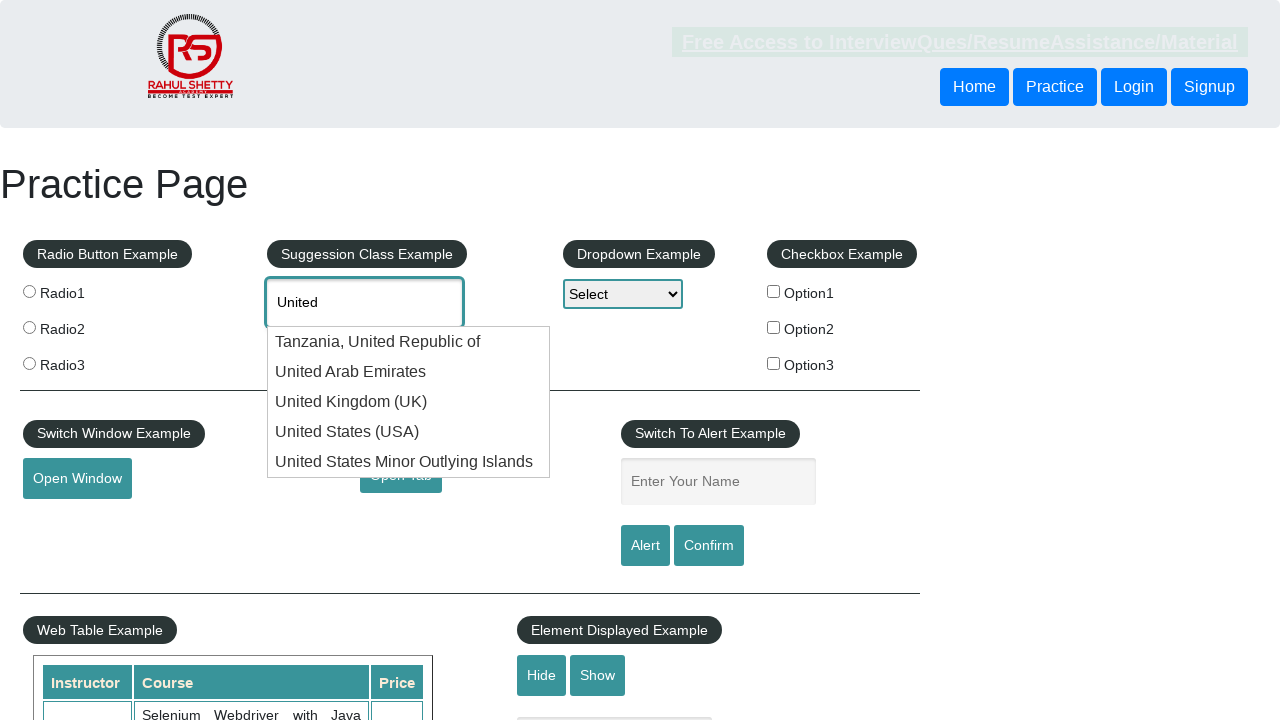

Selected 'United States (USA)' from autocomplete suggestions at (409, 432) on ul#ui-id-1 li >> nth=3
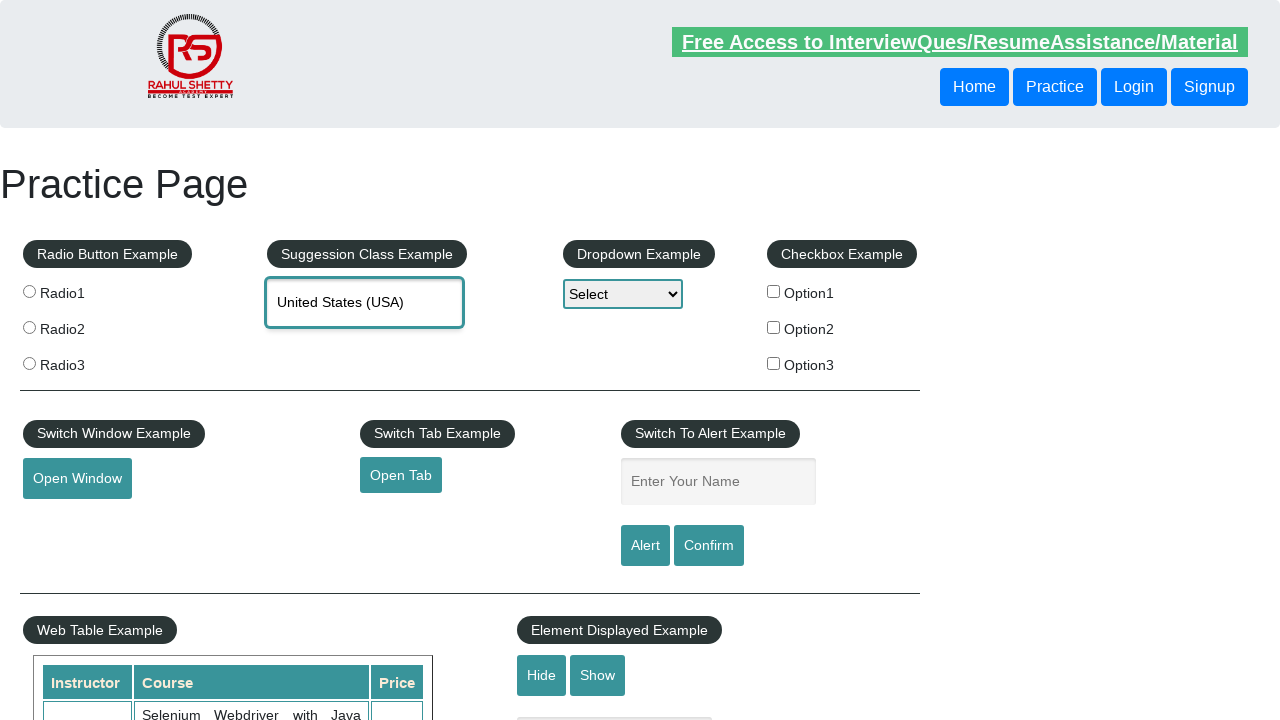

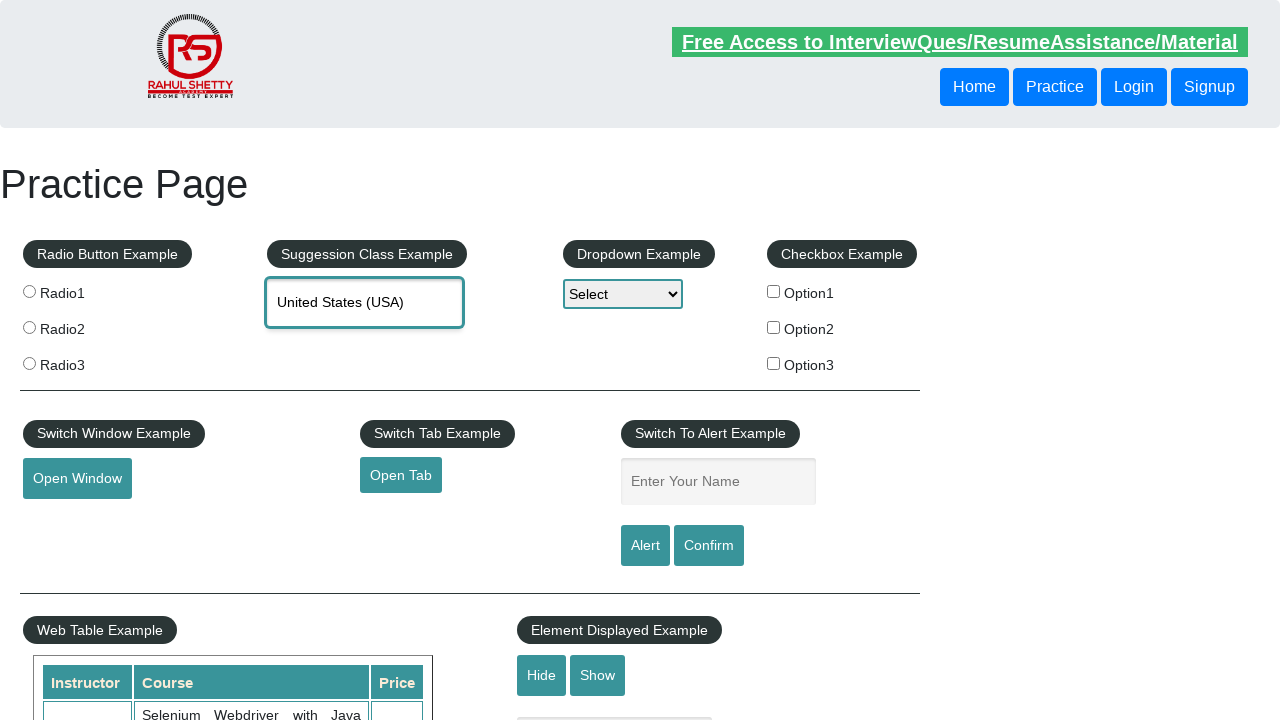